Tests frame switching by entering the first frame and typing a name into the text input field, then verifying the value was entered correctly.

Starting URL: https://ui.vision/demo/webtest/frames/

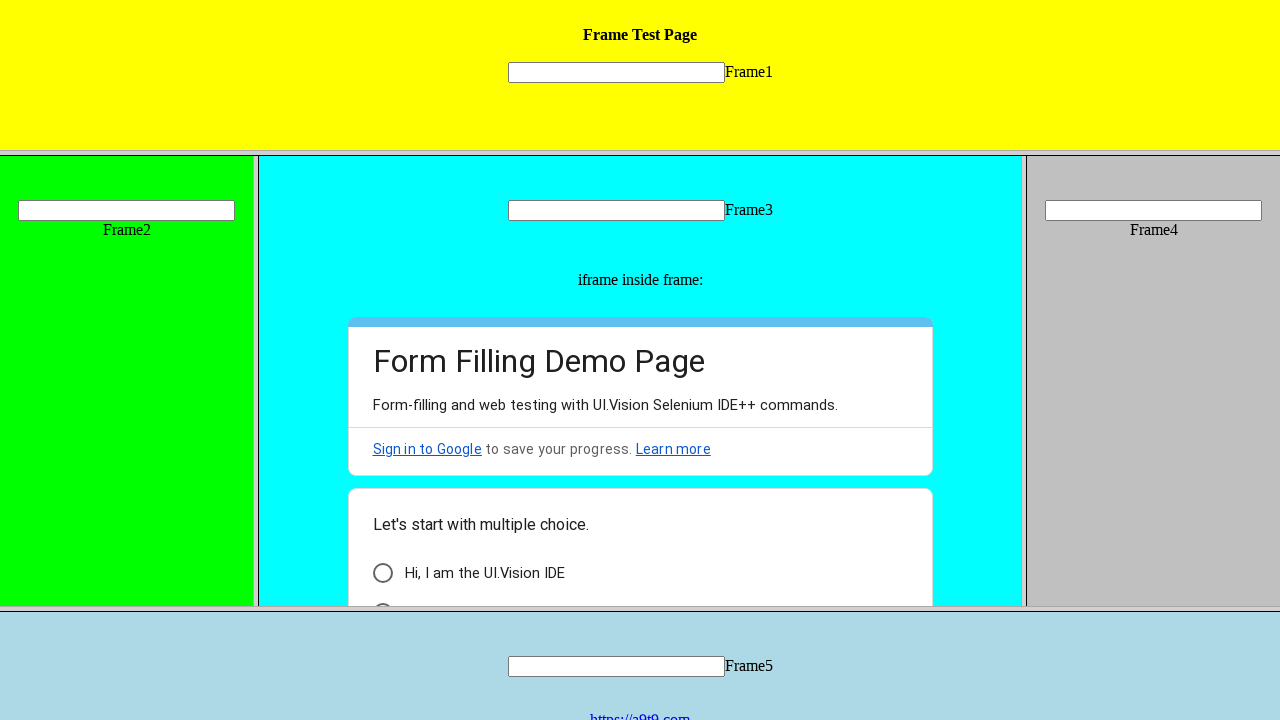

Located the first frame element
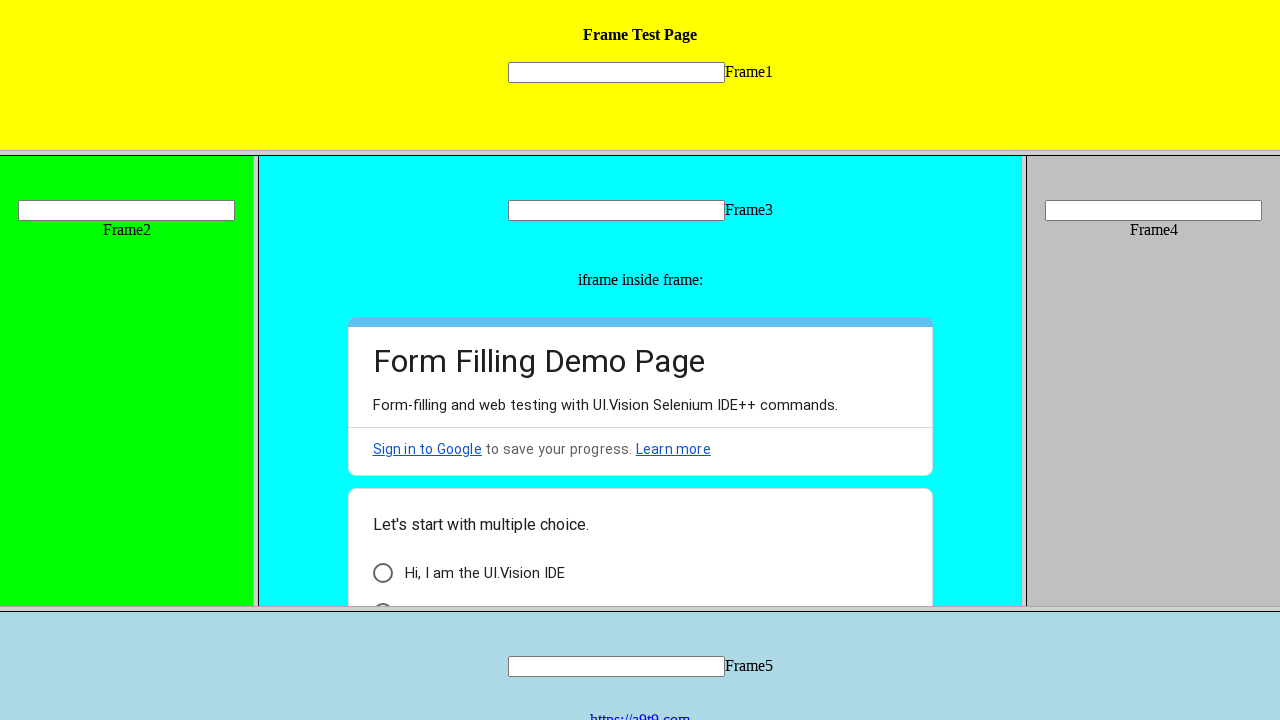

Entered 'Naveen' into the text input field in frame 1 on frame >> nth=0 >> internal:control=enter-frame >> input[name='mytext1']
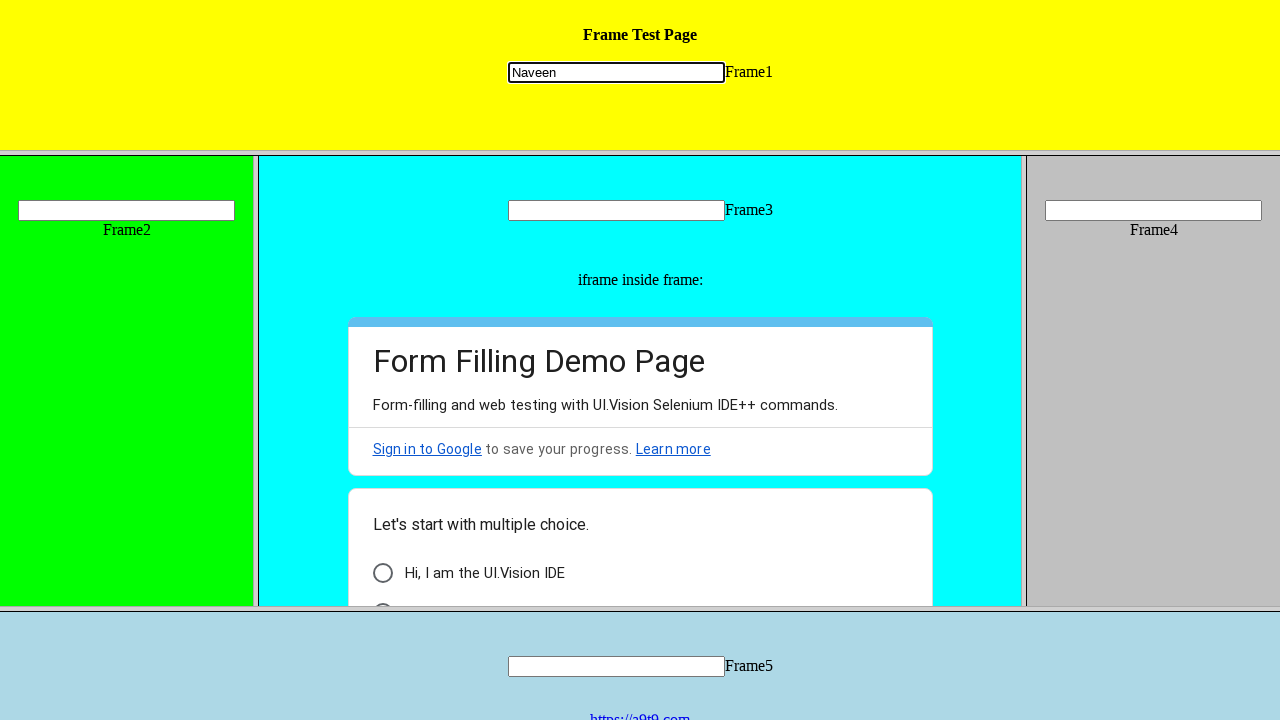

Verified that the text input field contains 'Naveen'
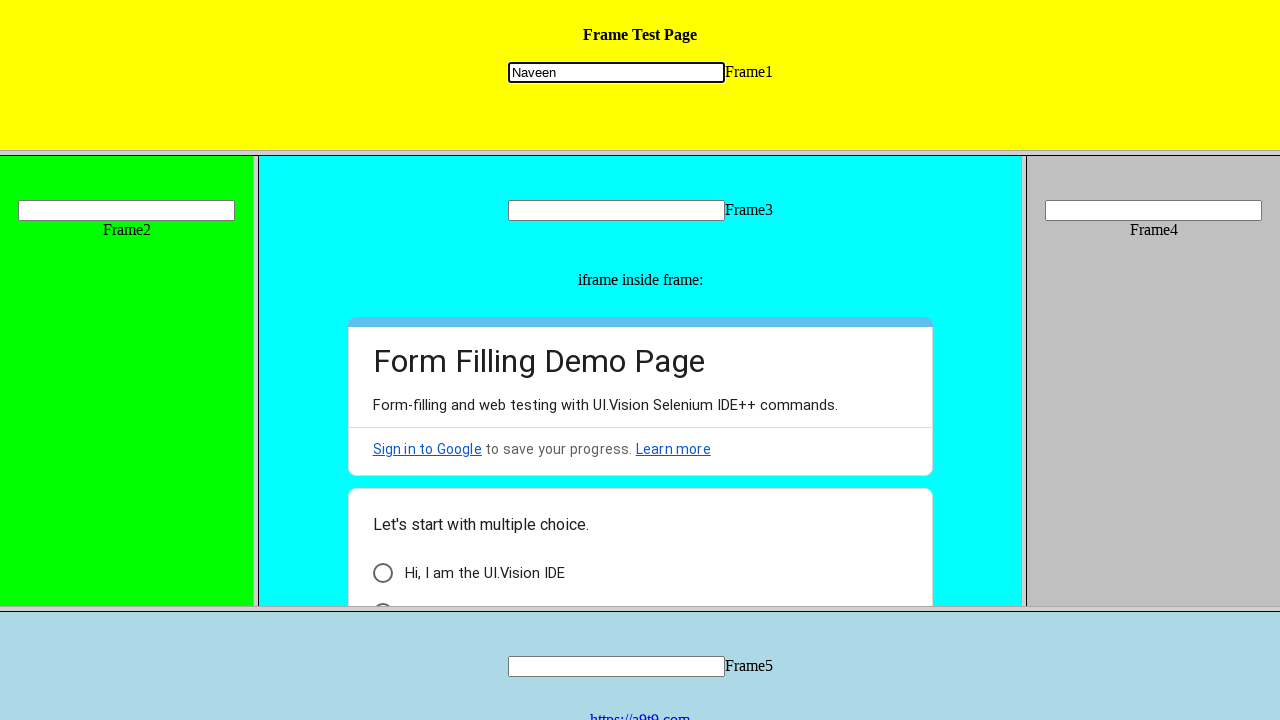

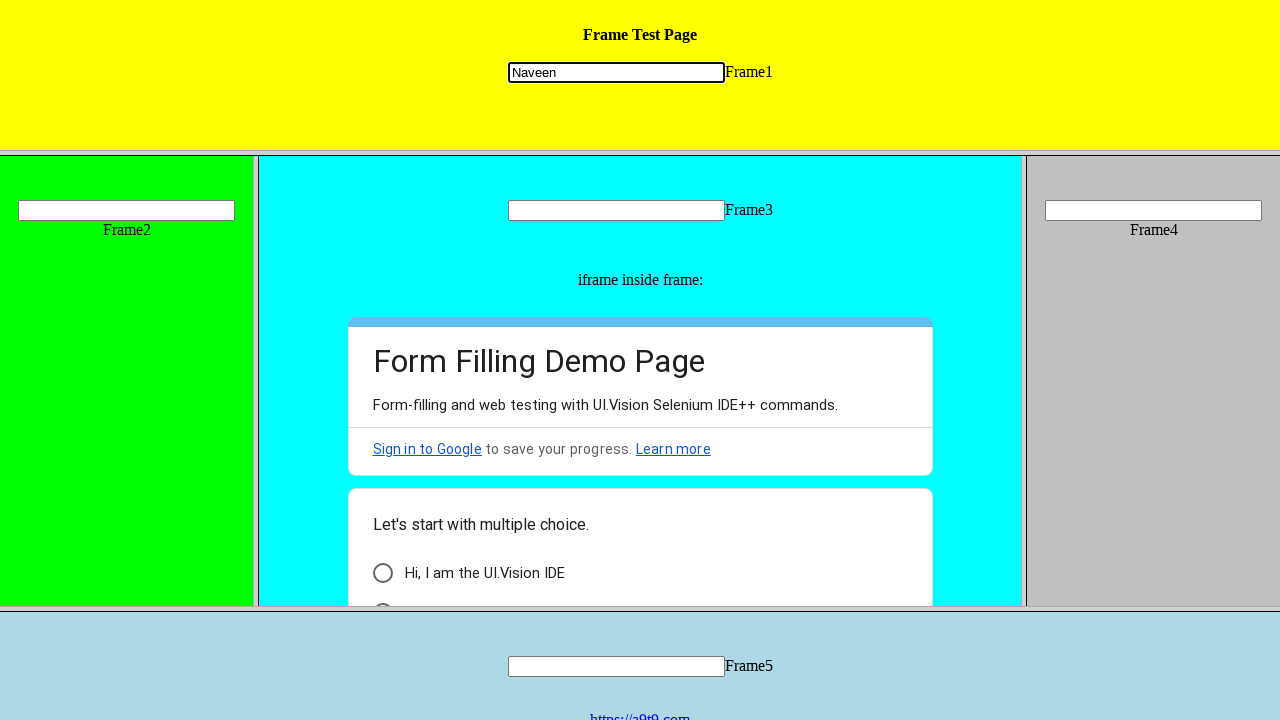